Tests an iframe popup by opening it, reading text from the iframe, and entering it in an input field.

Starting URL: https://www.qa-practice.com/elements/popup/iframe_popup

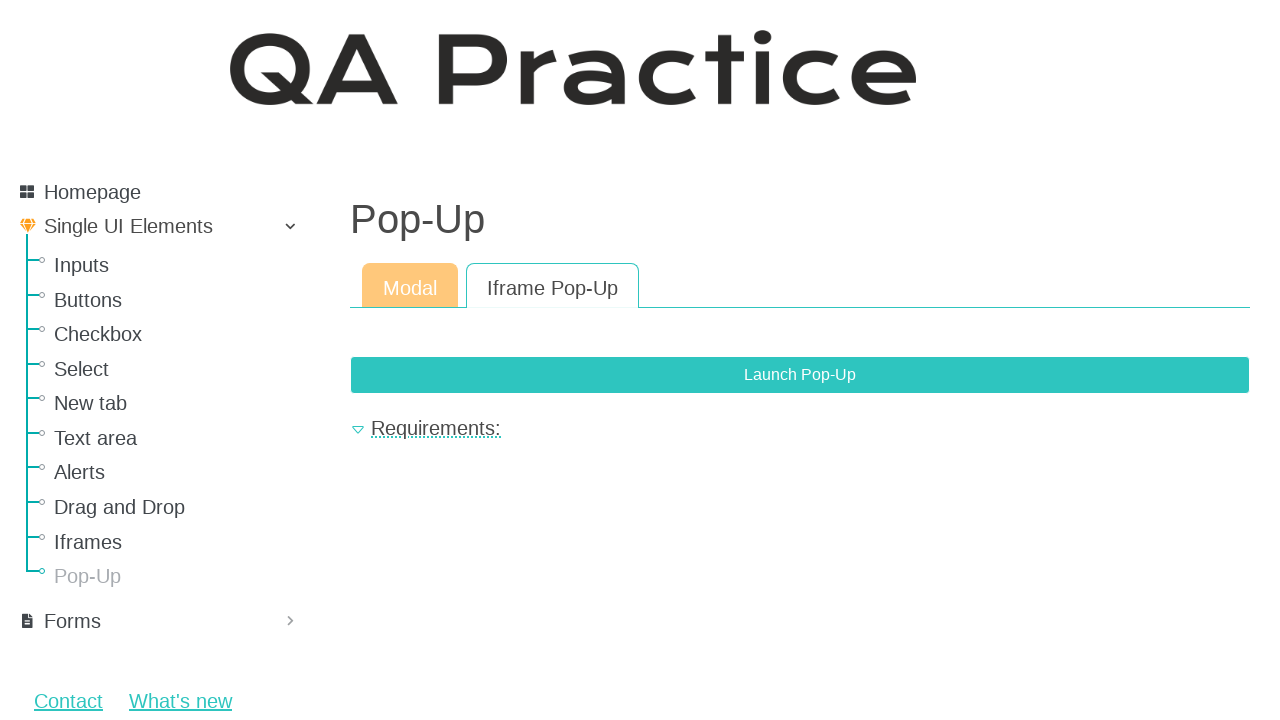

Clicked button to open iframe popup modal at (800, 375) on button[data-bs-target="#exampleModal"]
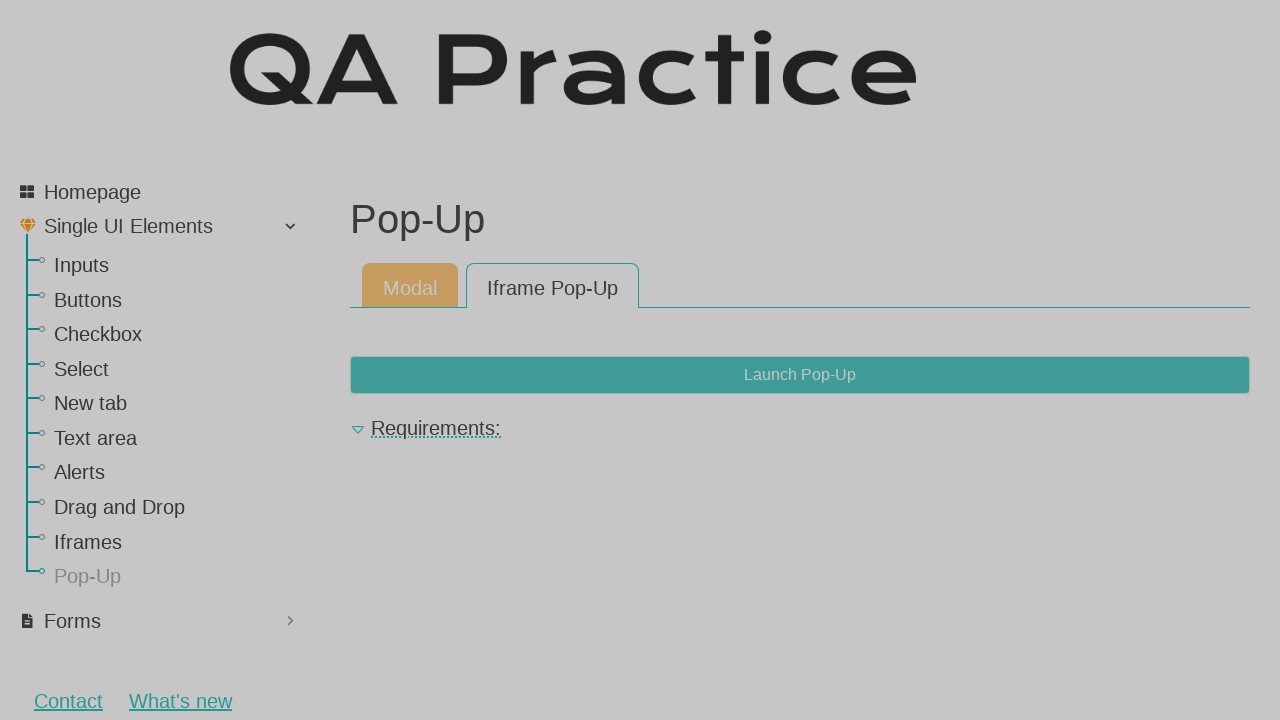

Retrieved text from iframe: 'I am the text you want to copy'
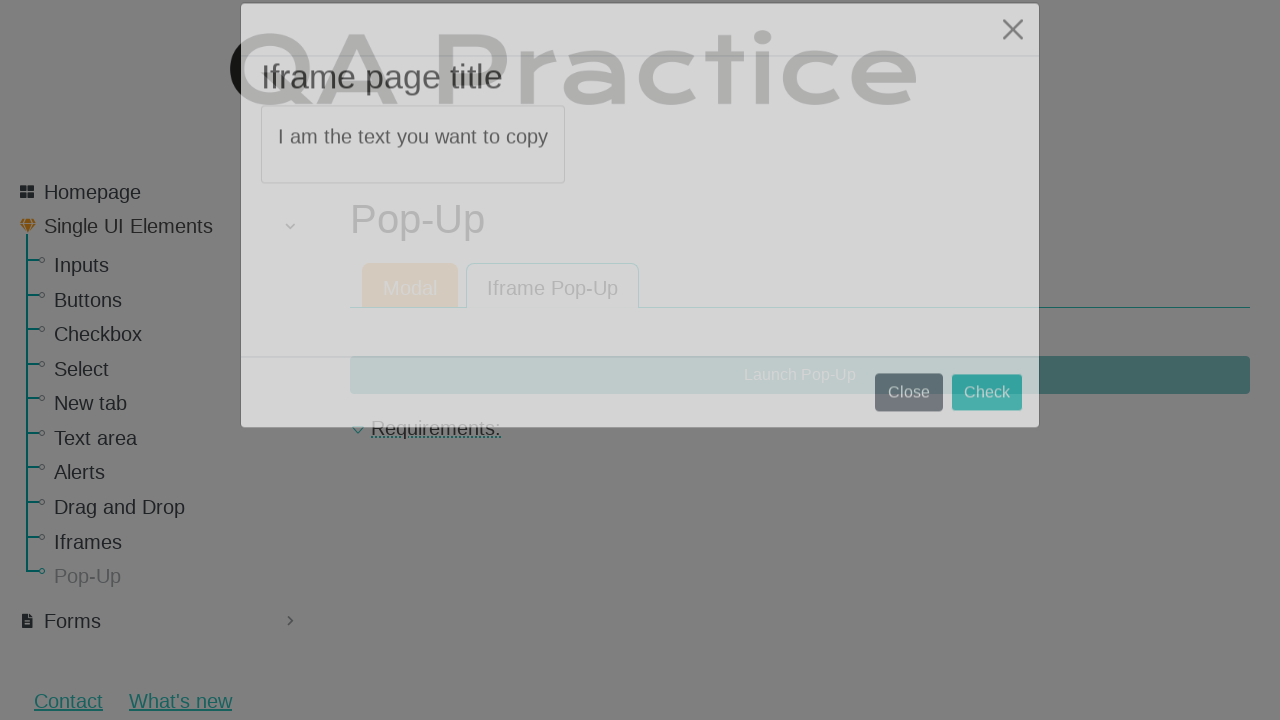

Clicked the Check button
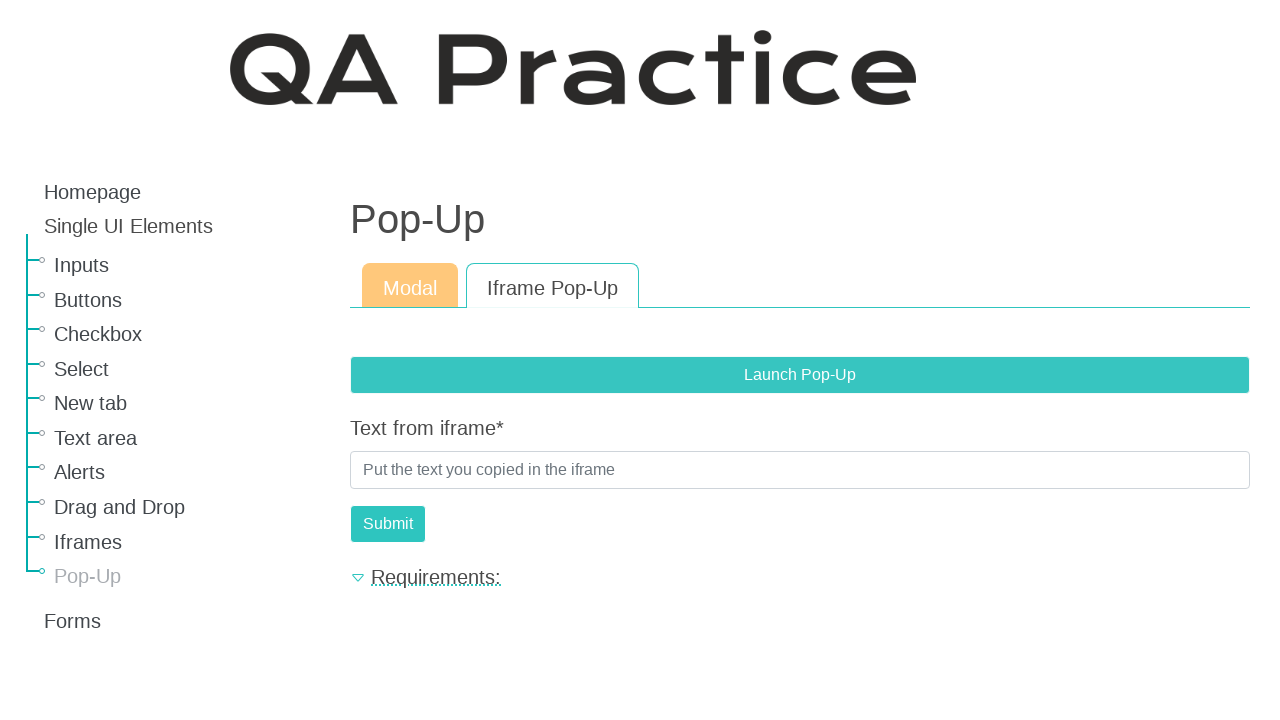

Filled input field with text from iframe on input[class="textinput textInput form-control"]
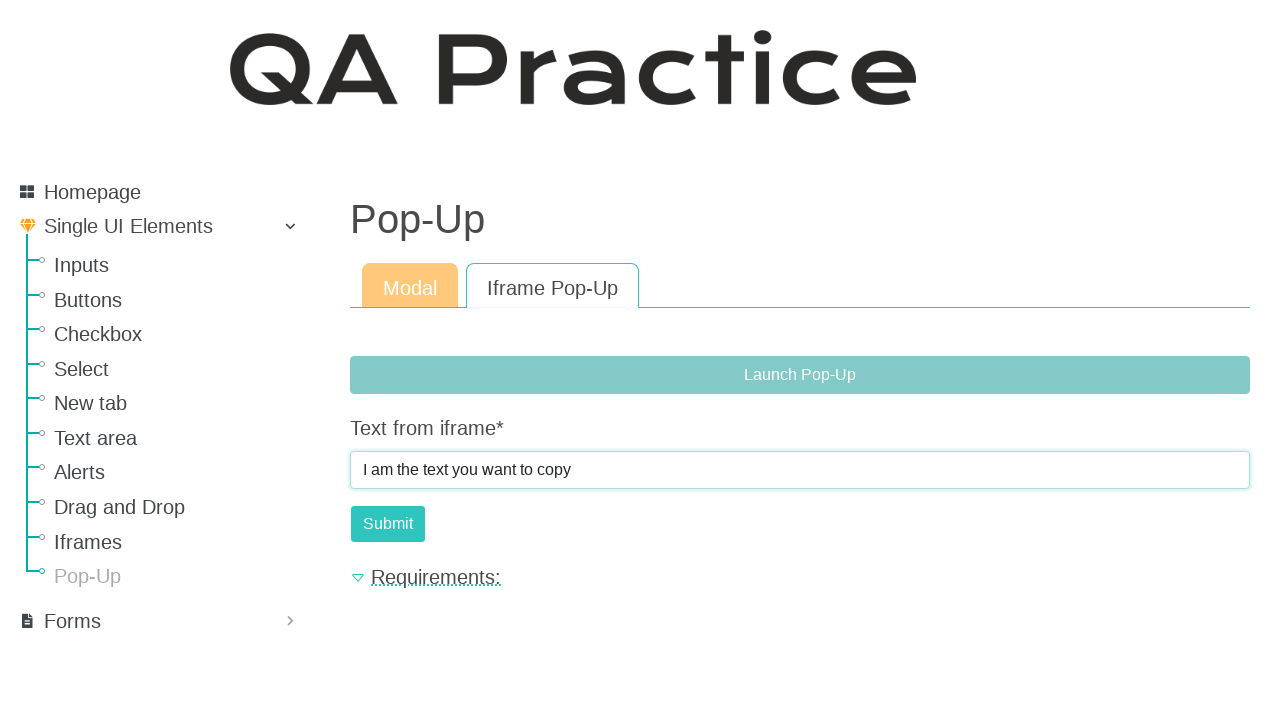

Submitted the form
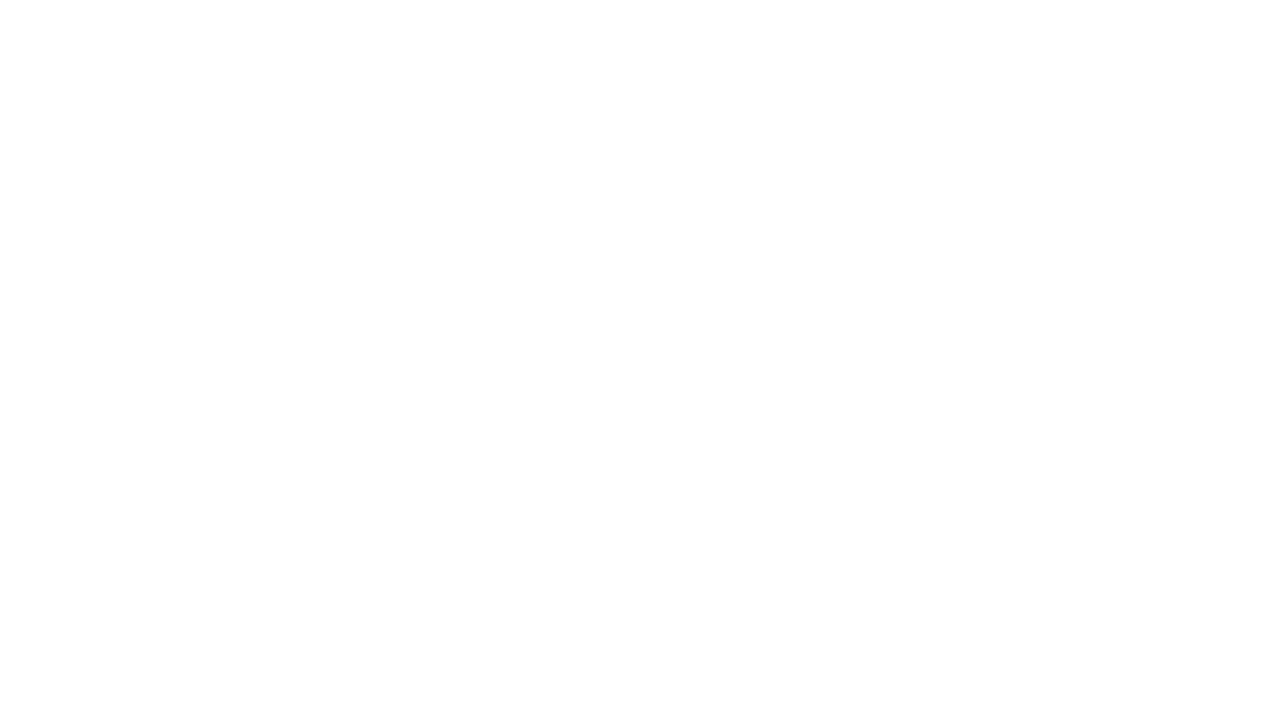

Success message appeared confirming form submission
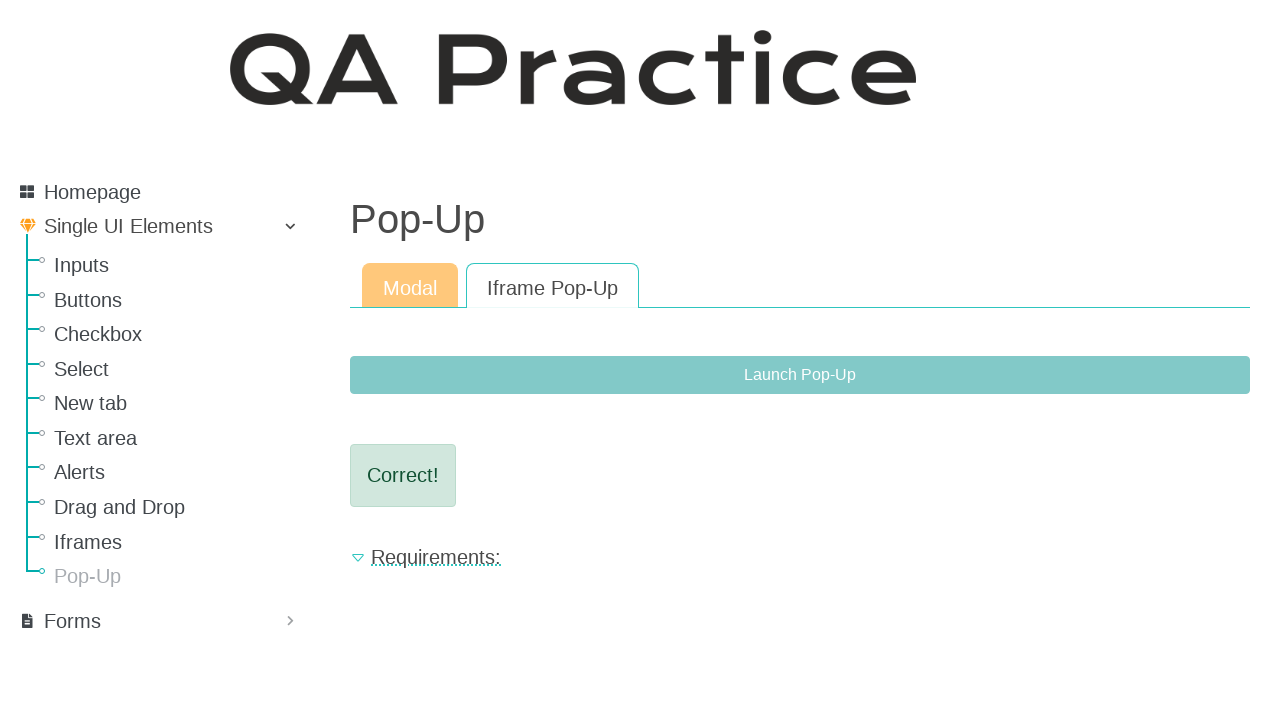

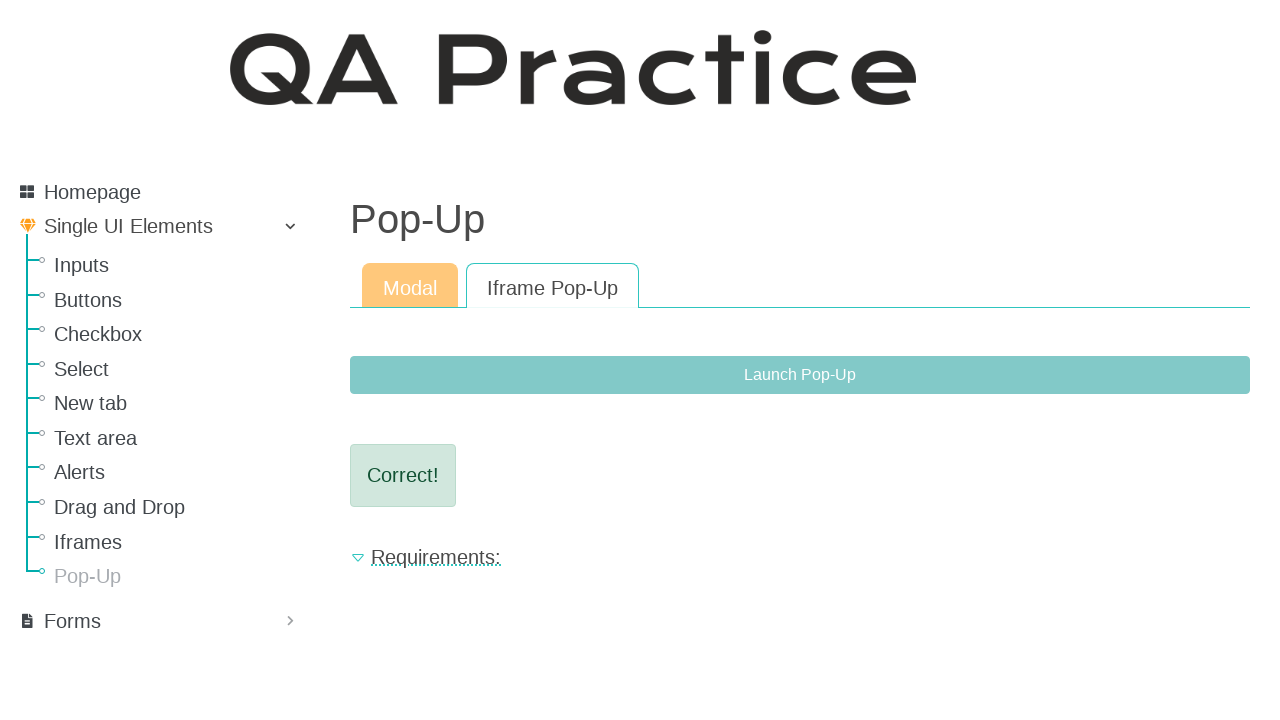